Adds multiple todo items and then edits the second todo item by double-clicking and changing its text

Starting URL: https://todomvc.com/examples/react/dist/

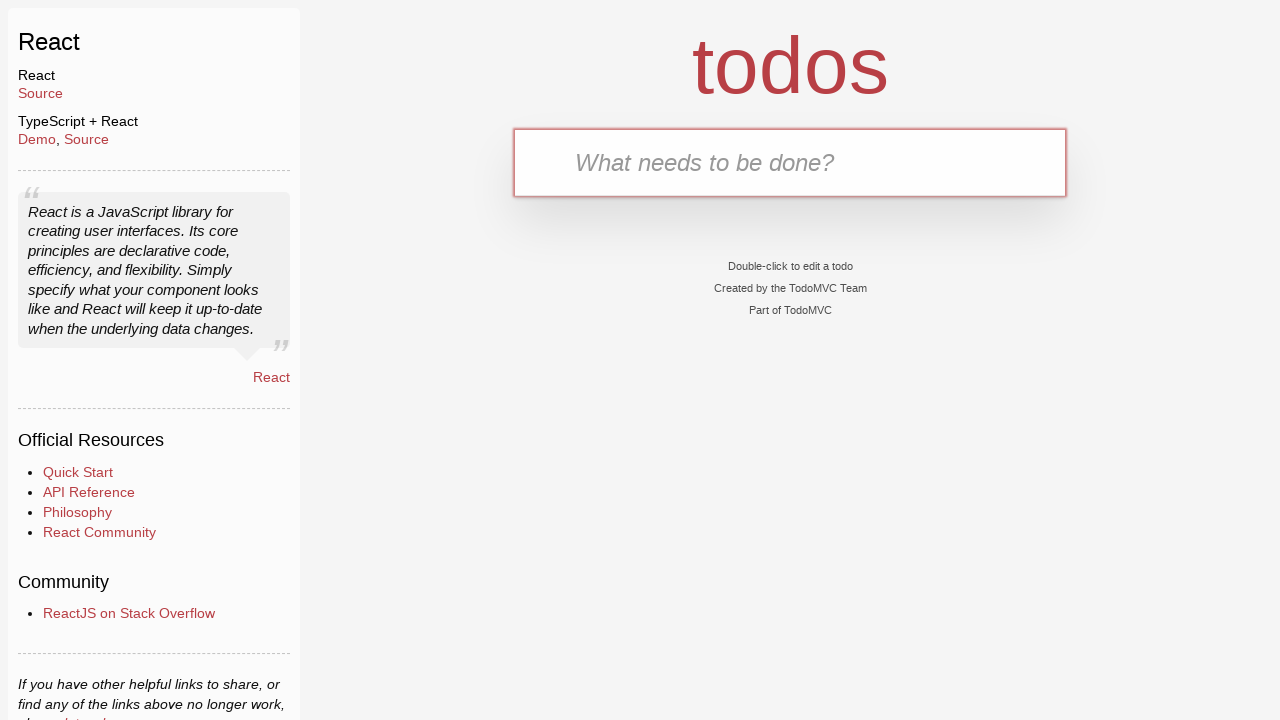

Waited for TodoMVC app to load
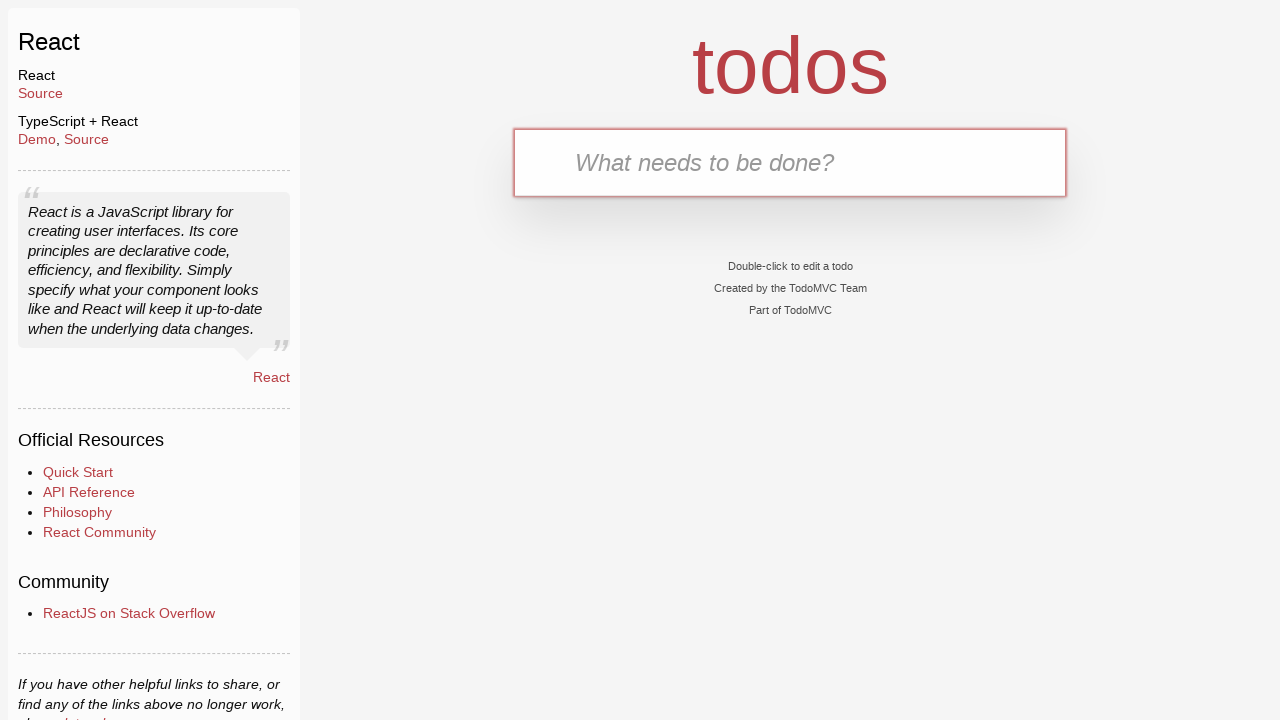

Filled new todo input with 'ToDo1' on .new-todo
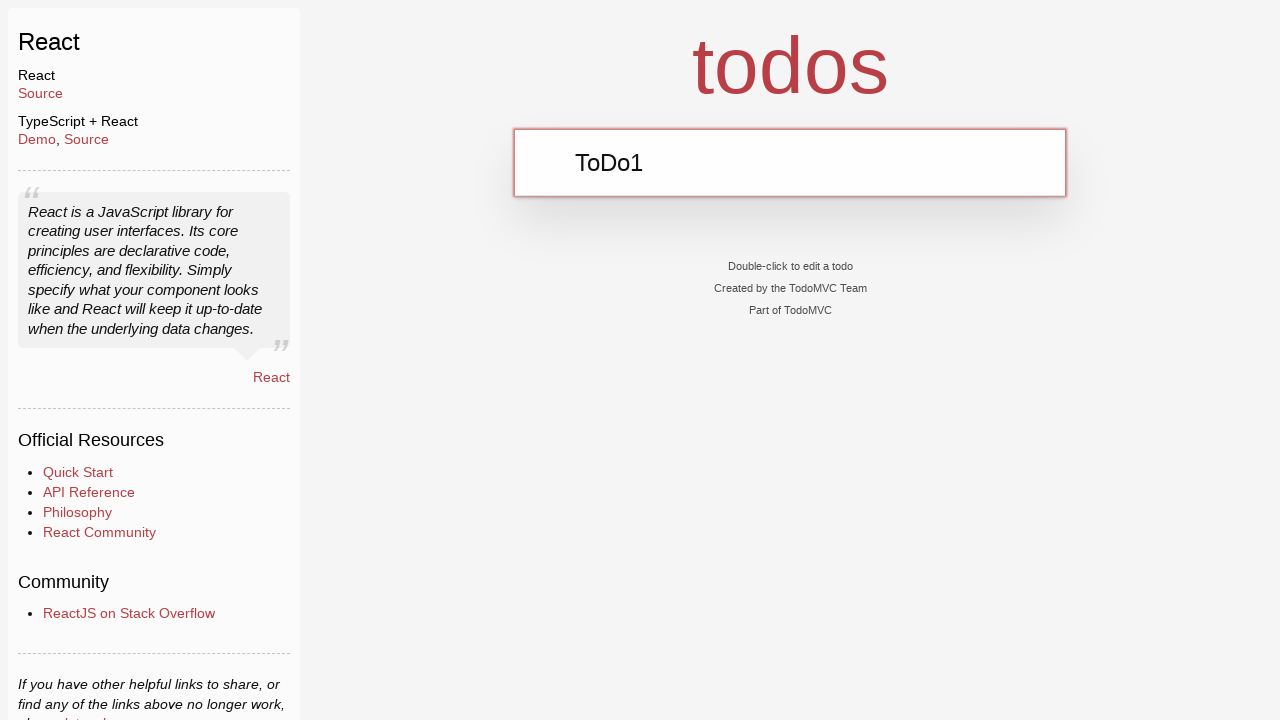

Pressed Enter to add 'ToDo1' to the list on .new-todo
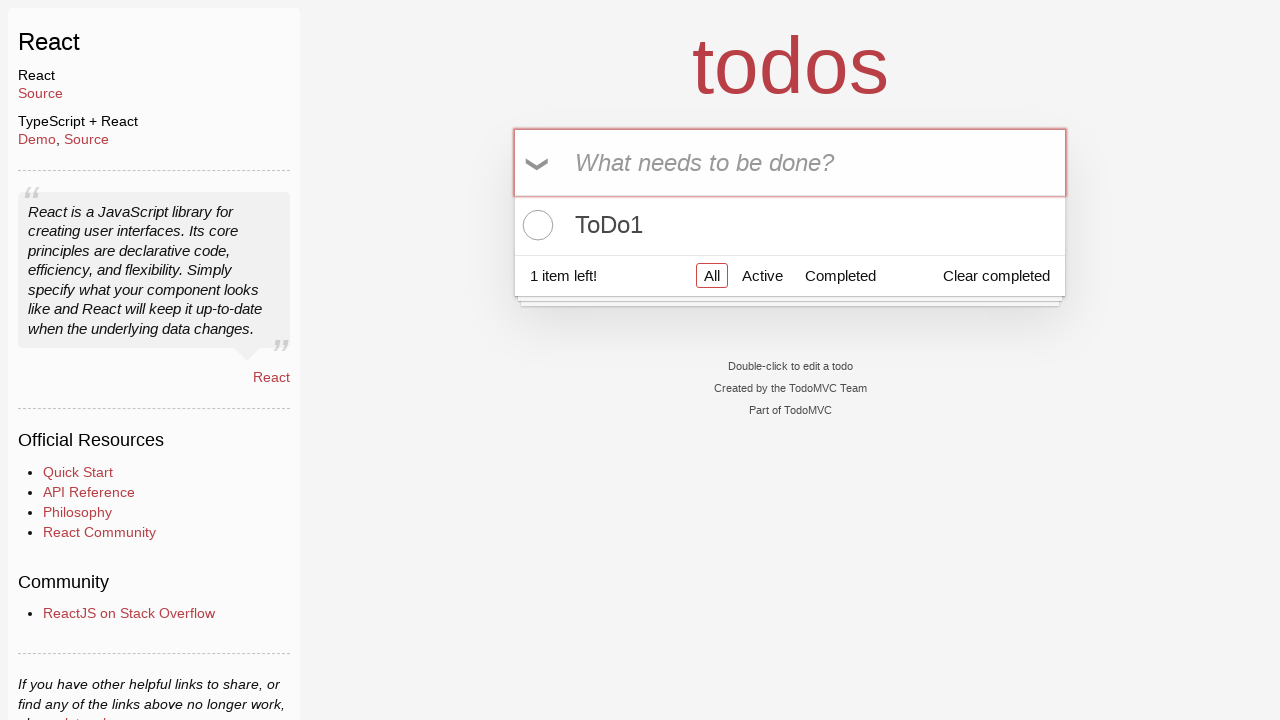

Filled new todo input with 'ToDo2' on .new-todo
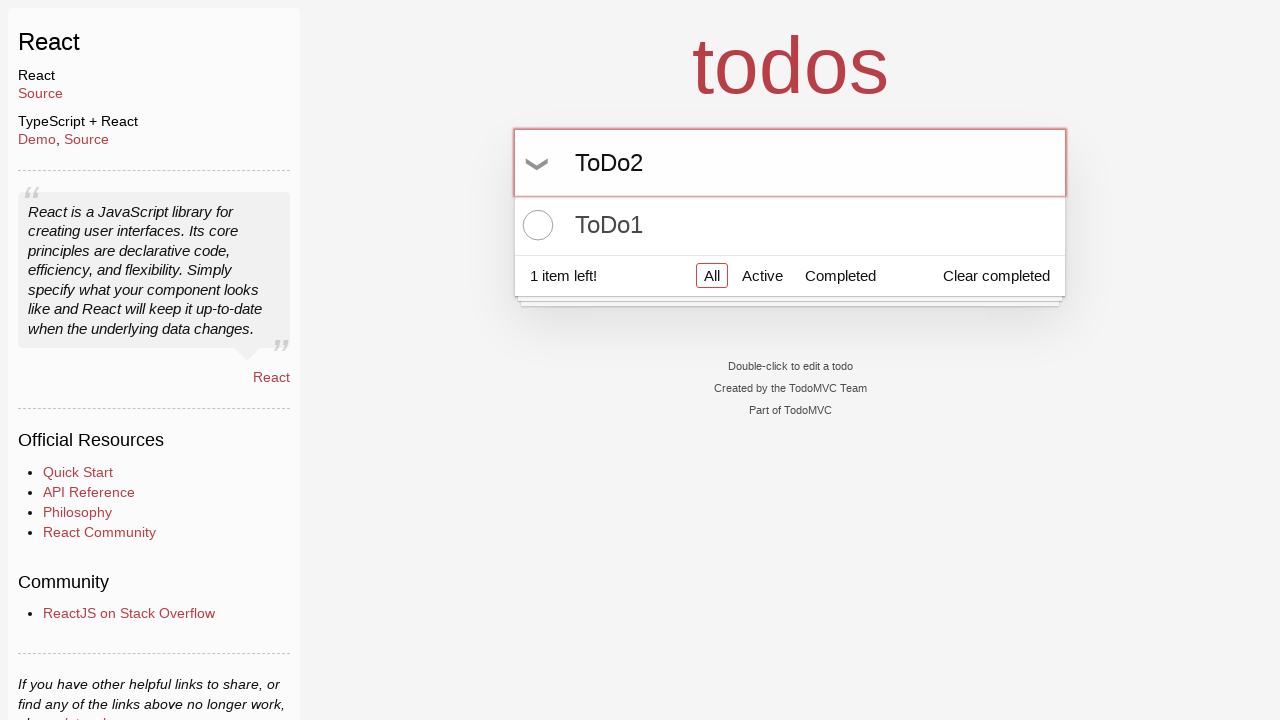

Pressed Enter to add 'ToDo2' to the list on .new-todo
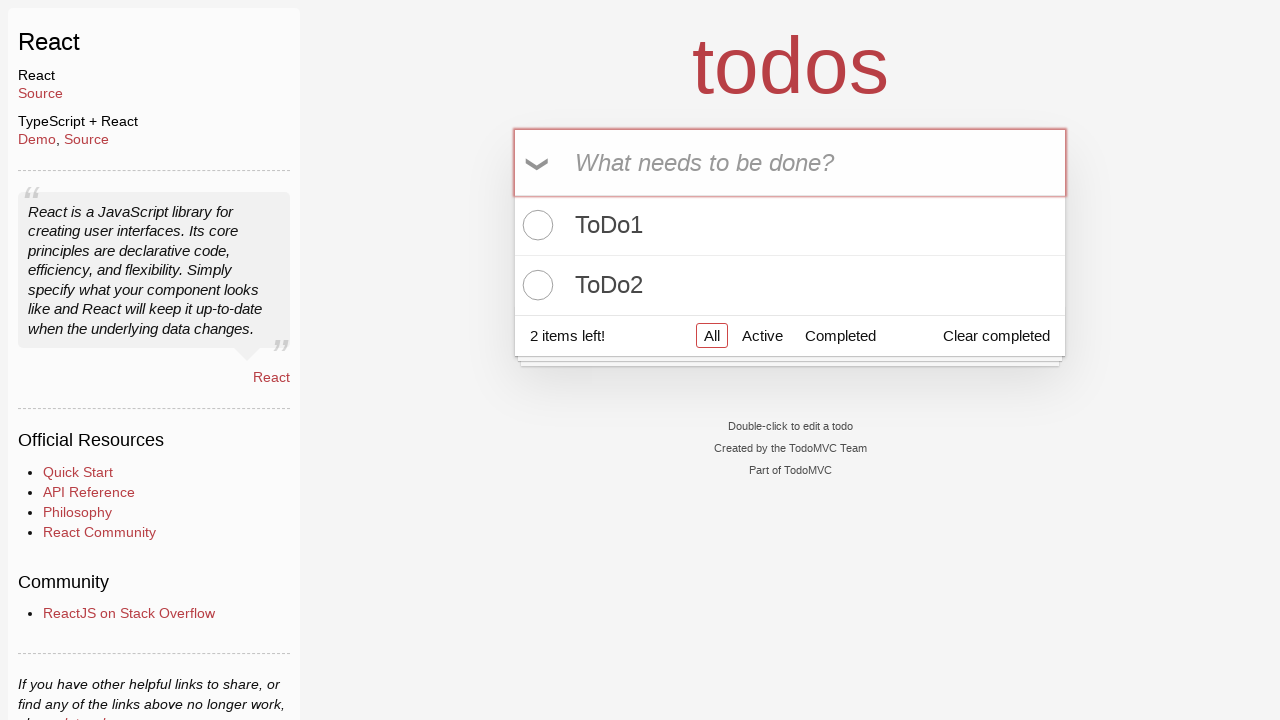

Filled new todo input with 'ToDo3' on .new-todo
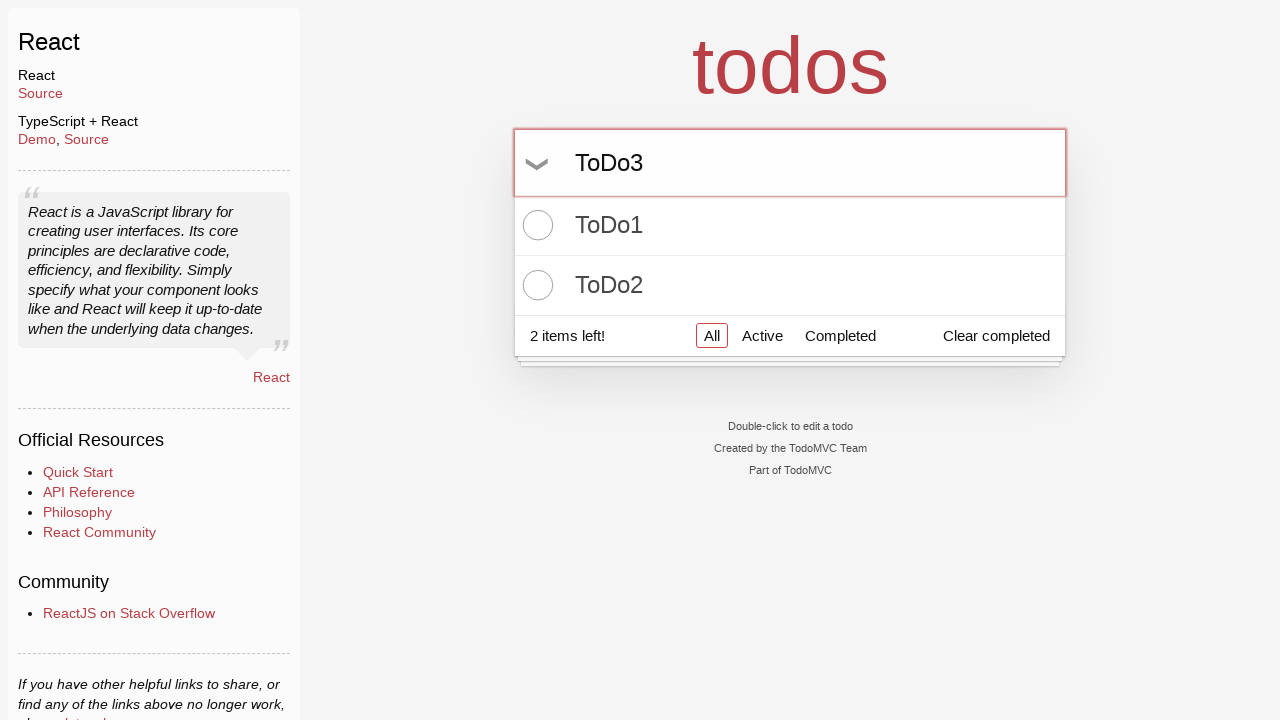

Pressed Enter to add 'ToDo3' to the list on .new-todo
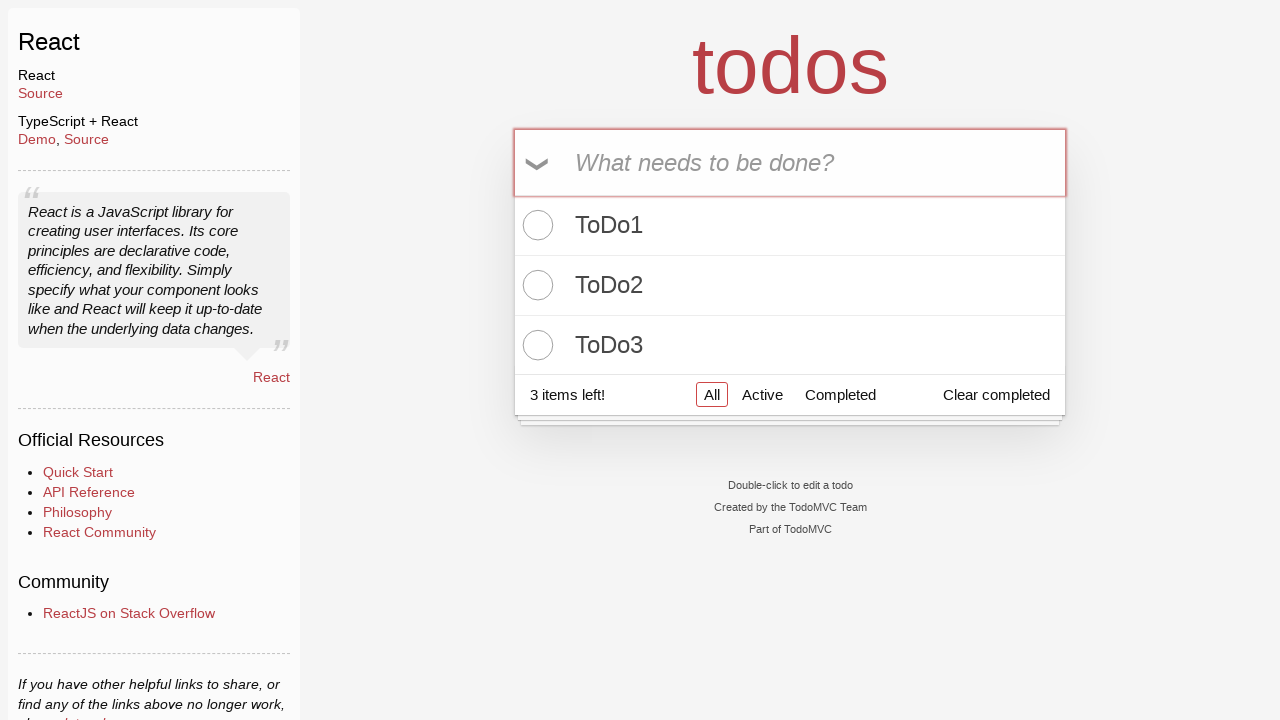

Filled new todo input with 'ToDo4' on .new-todo
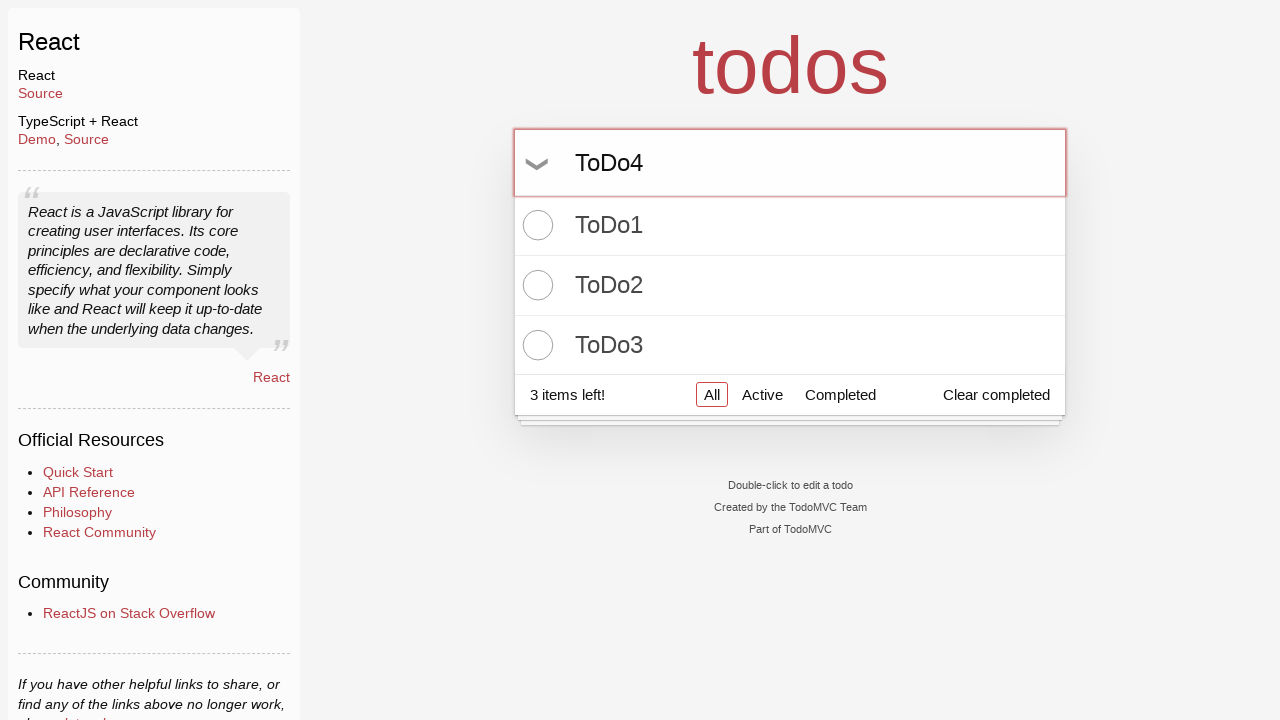

Pressed Enter to add 'ToDo4' to the list on .new-todo
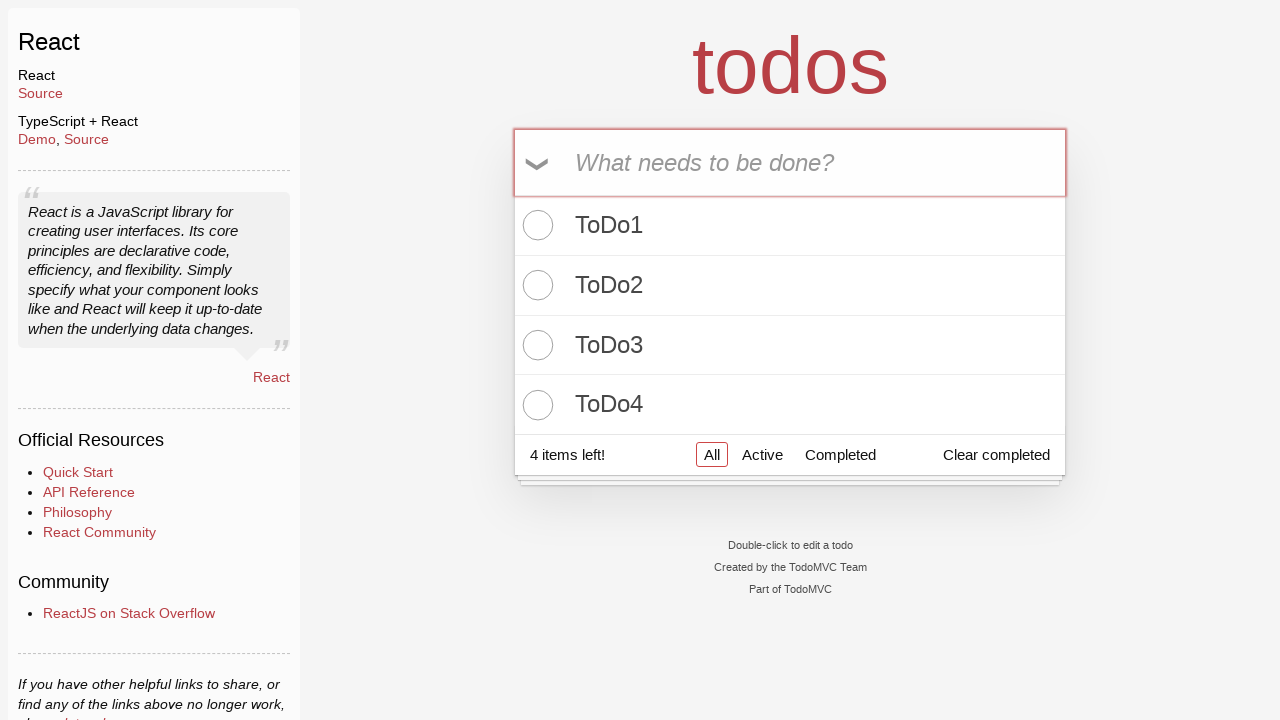

Double-clicked on second todo item to enter edit mode at (790, 285) on ul.todo-list li:nth-child(2) label
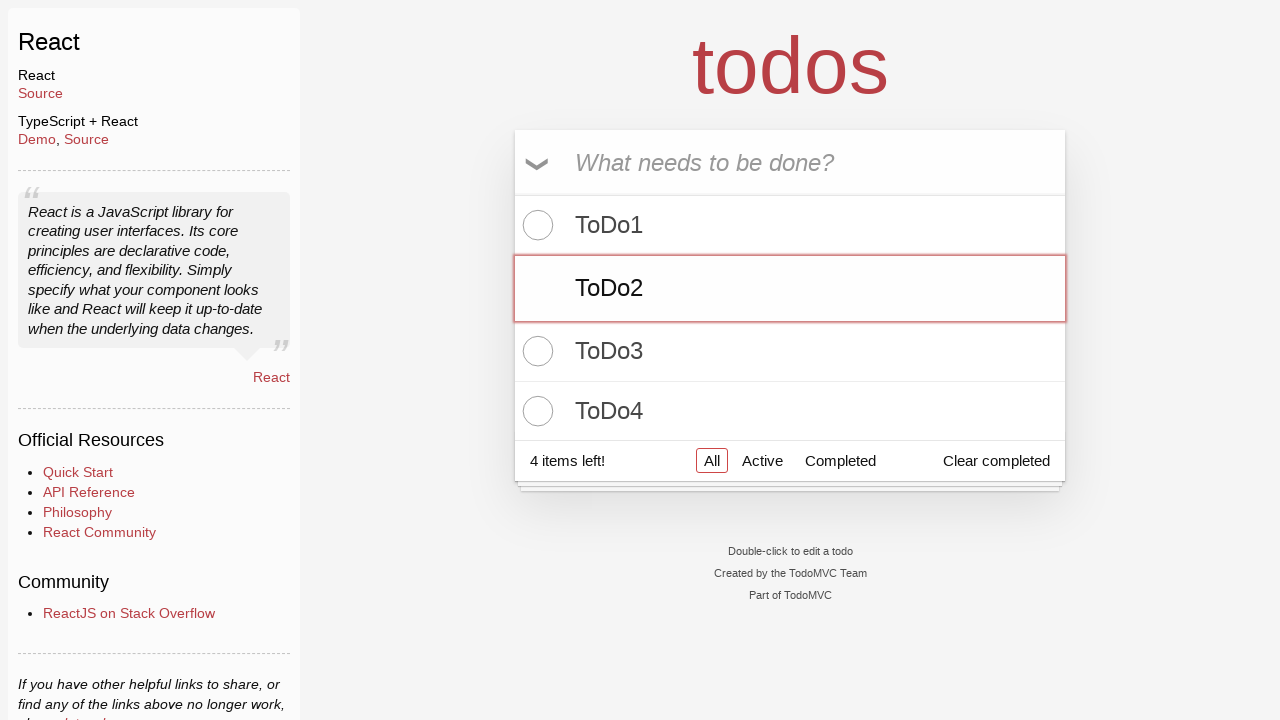

Selected all text in the todo input field
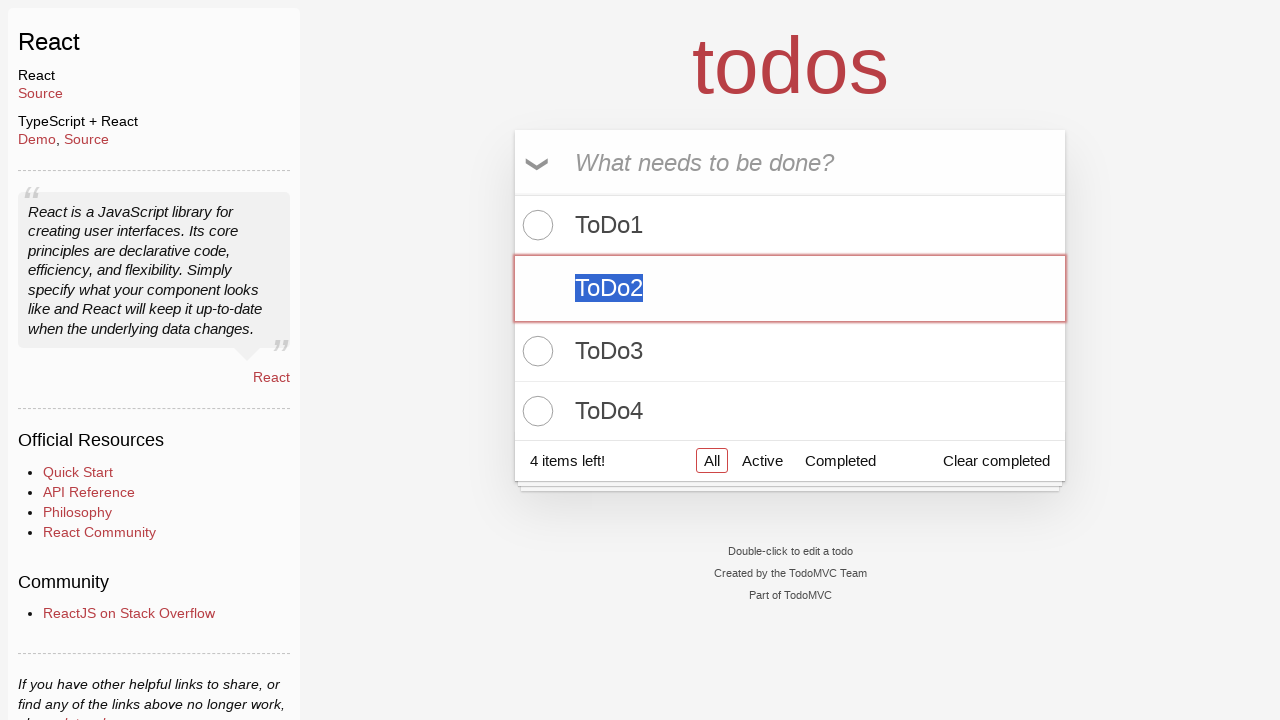

Deleted selected text
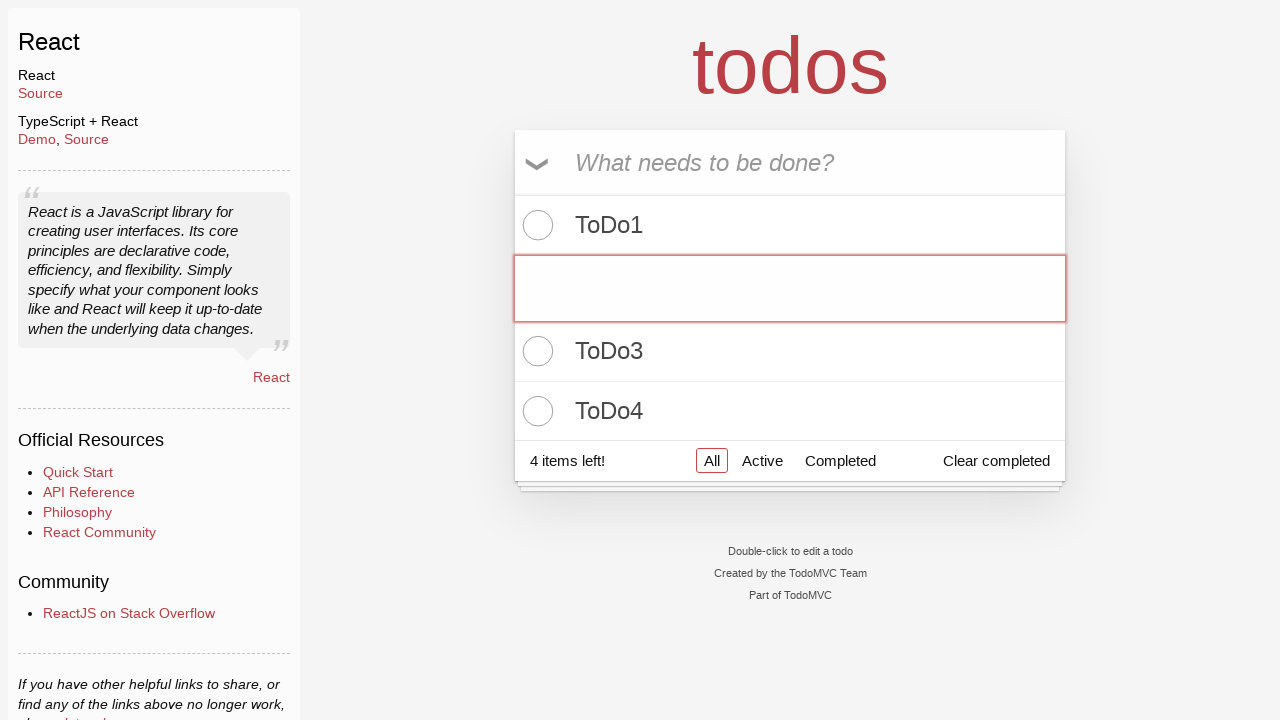

Typed new text 'Test' to replace the second todo item
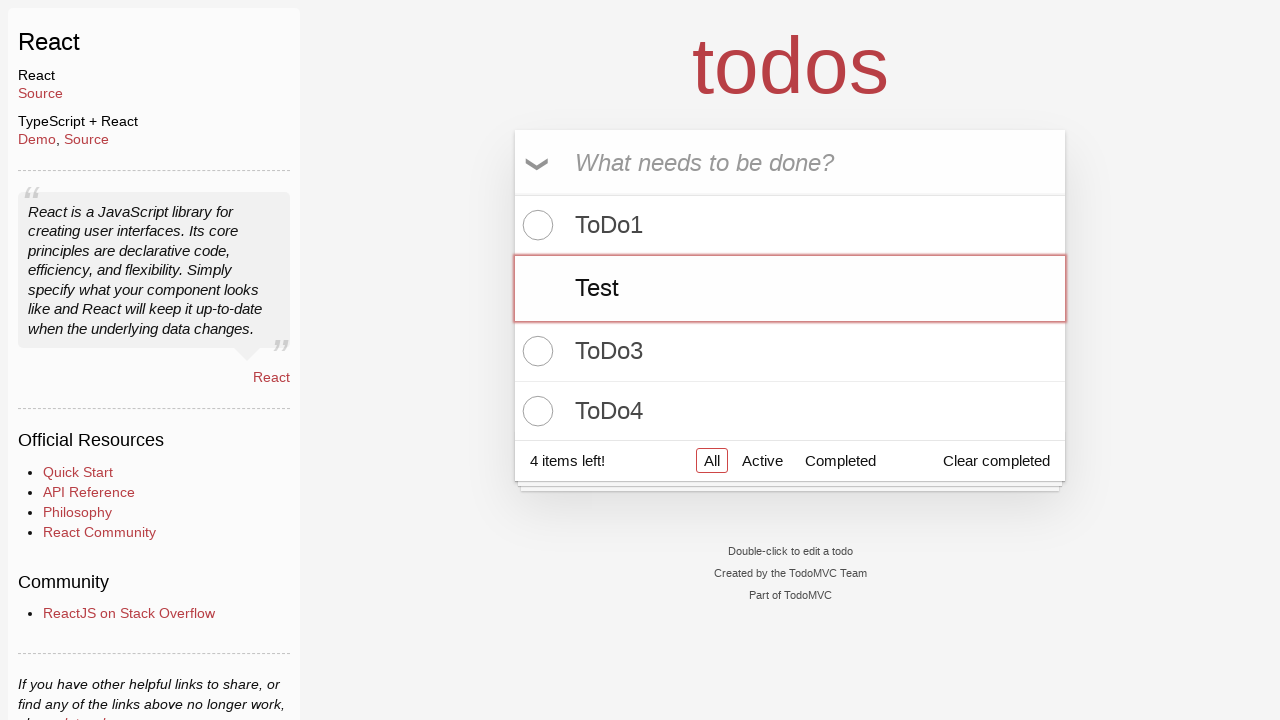

Pressed Enter to confirm the edit of the second todo item
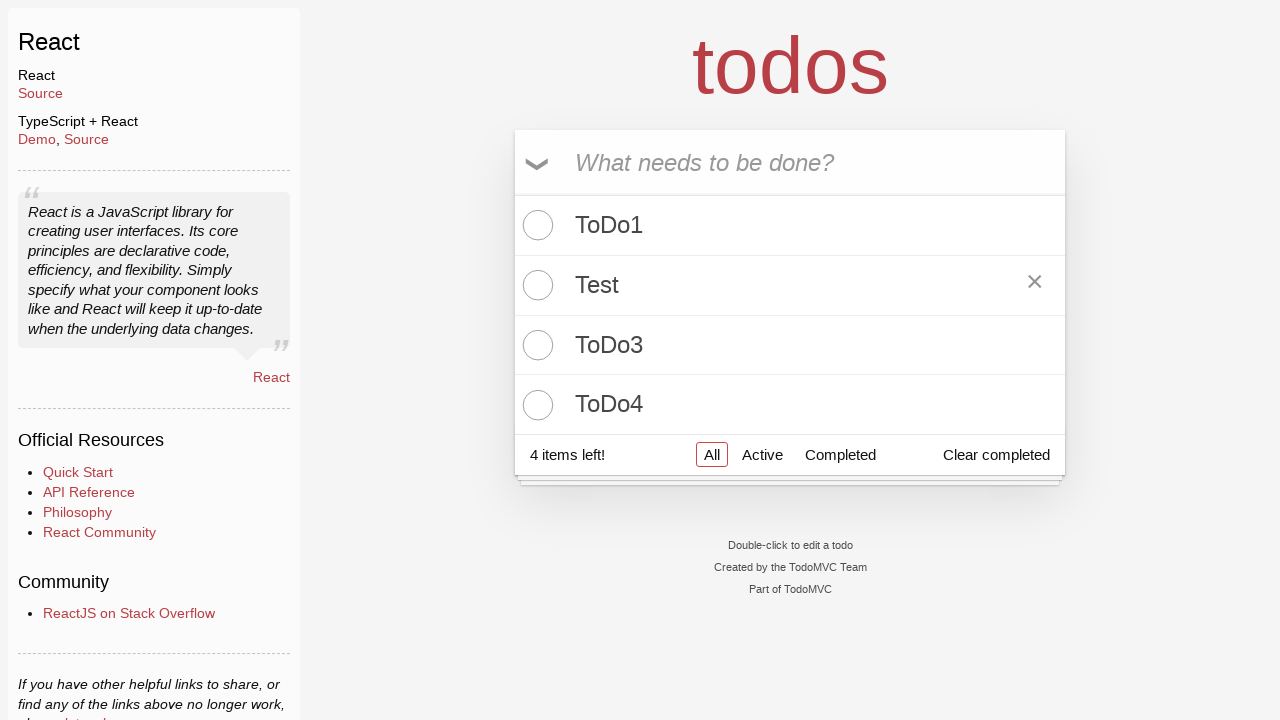

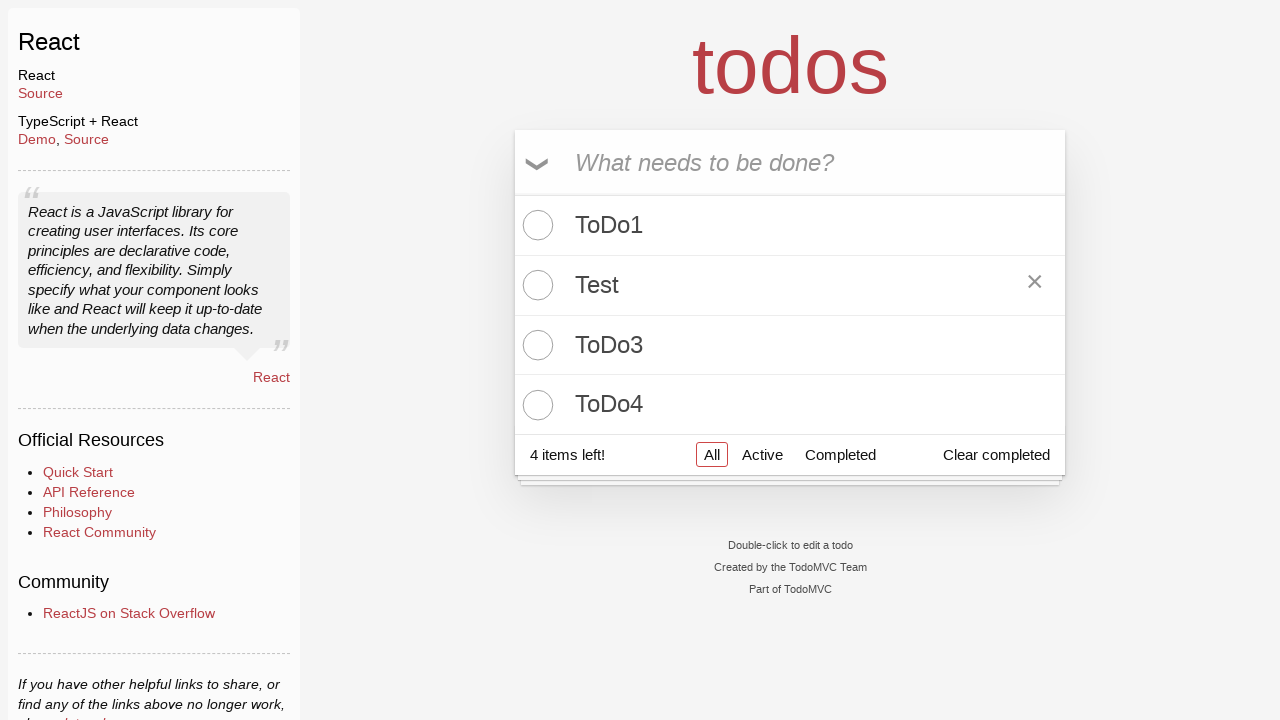